Navigates to a sports statistics website, selects "All matches" option, filters by Spain from a dropdown, and interacts with match data table

Starting URL: https://www.adamchoi.co.uk/overs/detailed

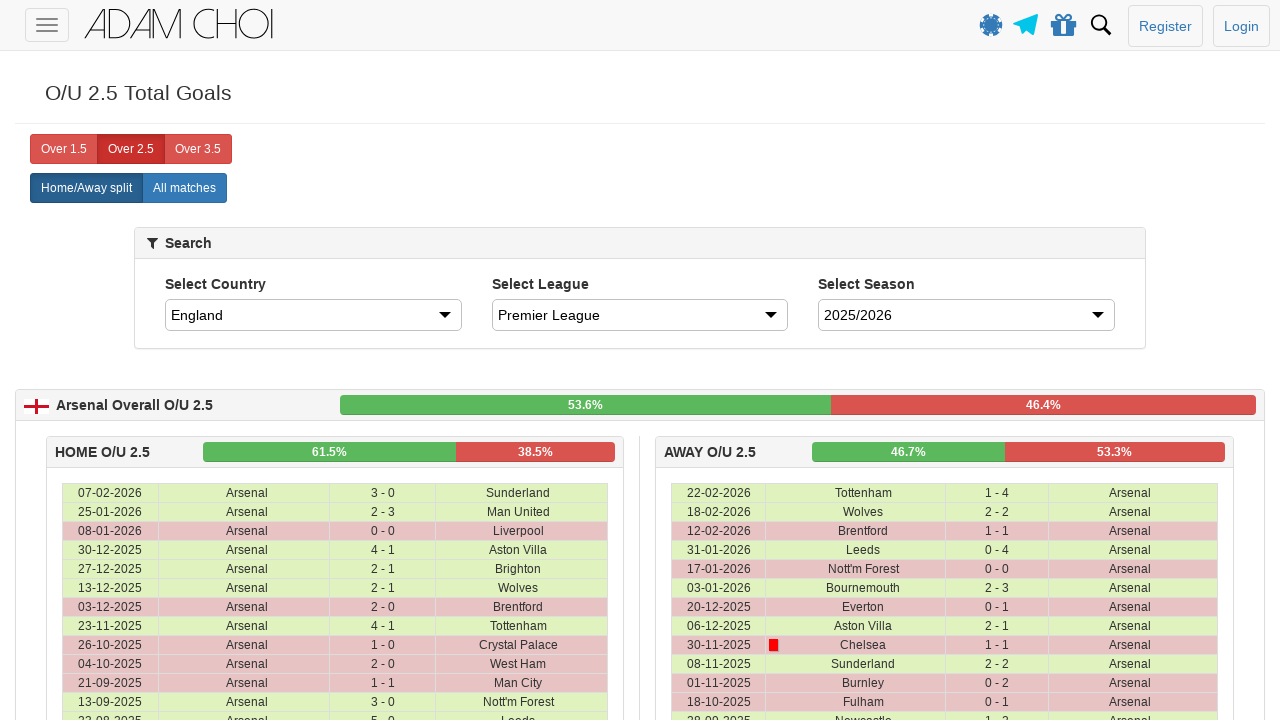

Clicked 'All matches' option at (184, 188) on xpath=//label[@analytics-event="All matches"]
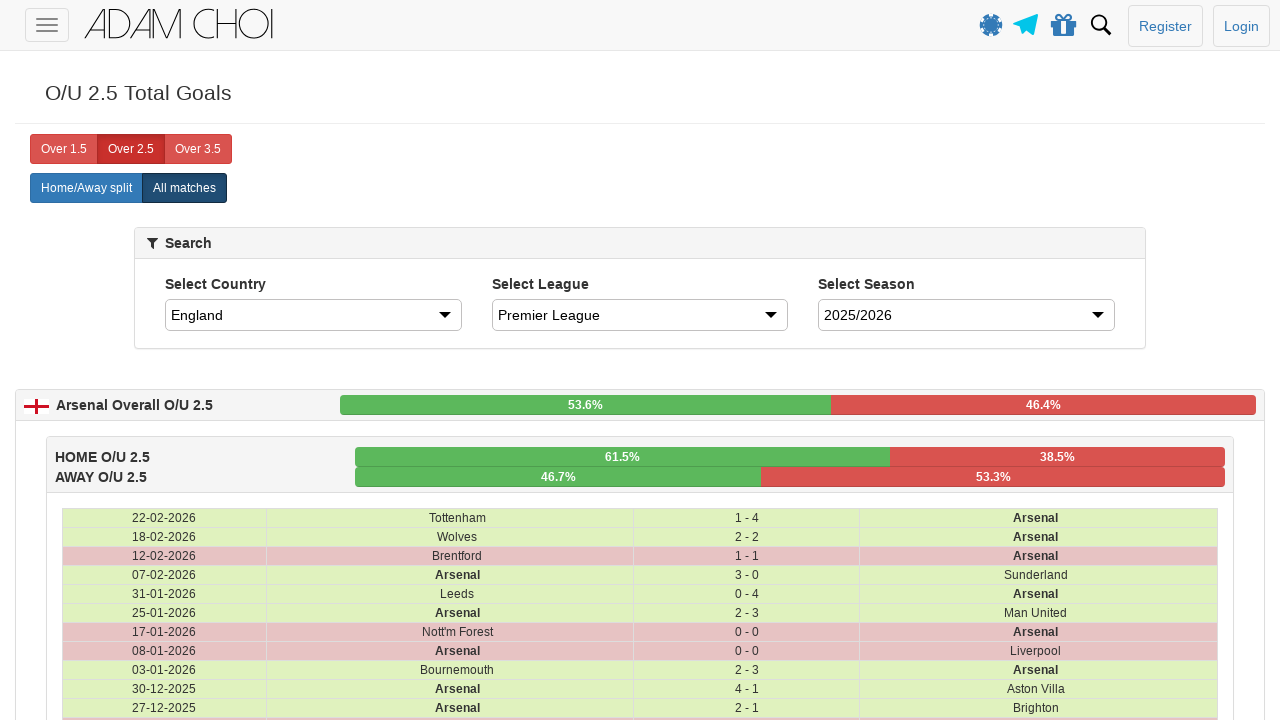

Selected Spain from country dropdown on #country
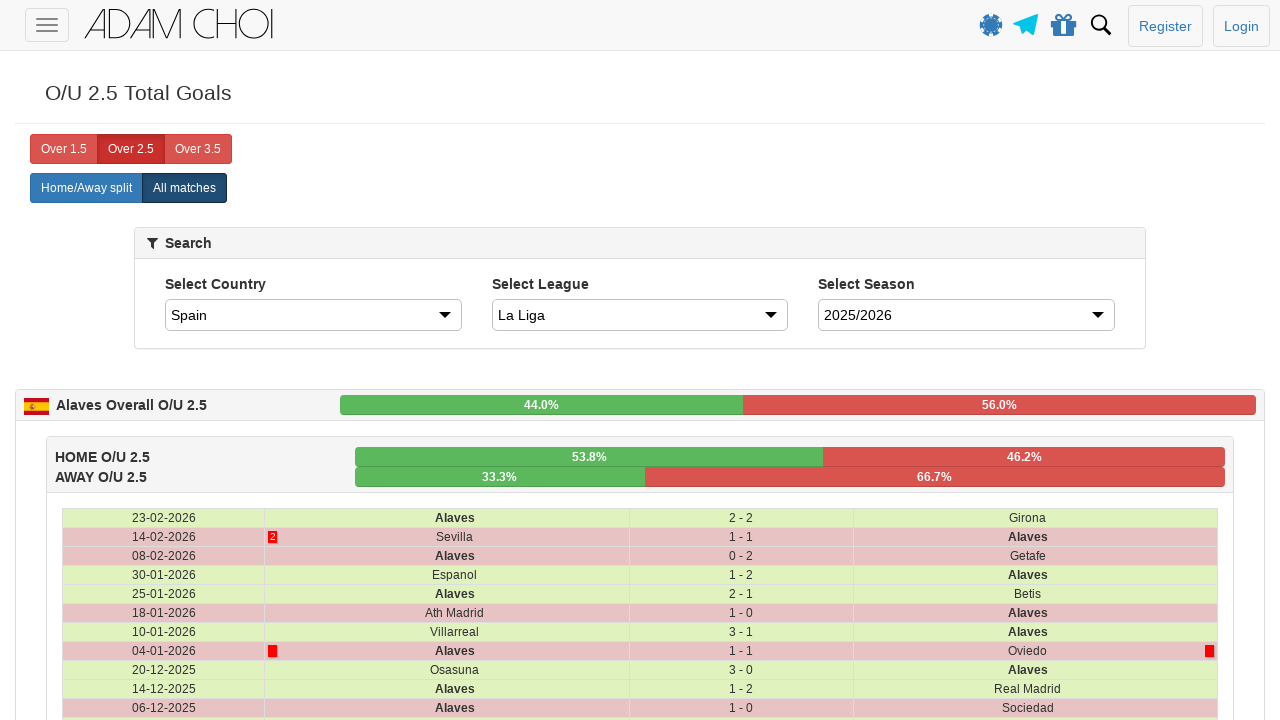

Match data table rows loaded after filtering by Spain
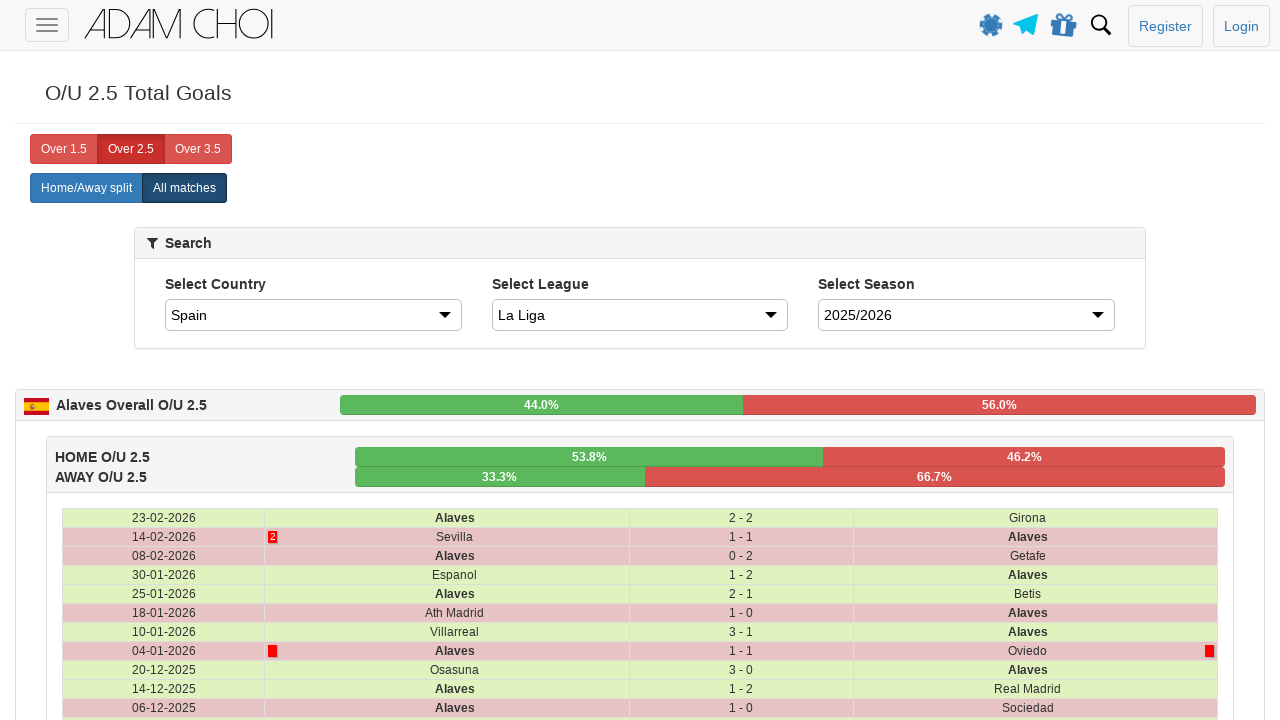

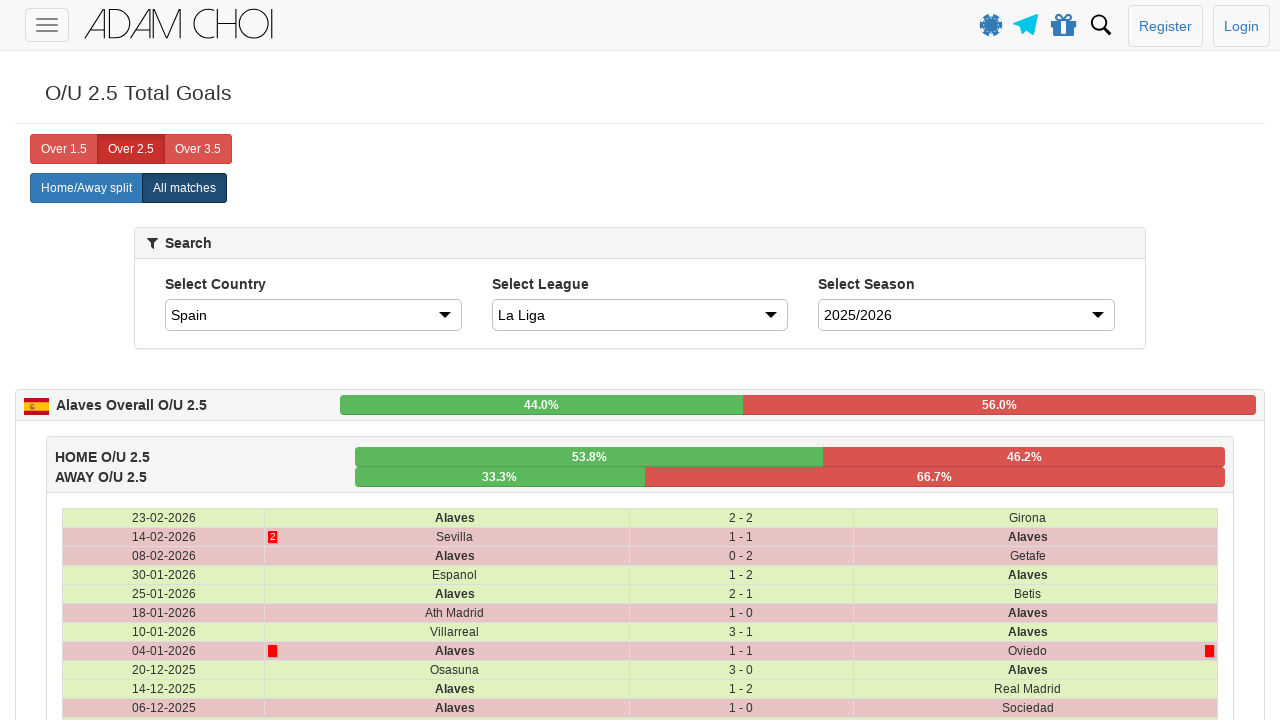